Tests that clicking filter buttons highlights the currently applied filter

Starting URL: https://demo.playwright.dev/todomvc

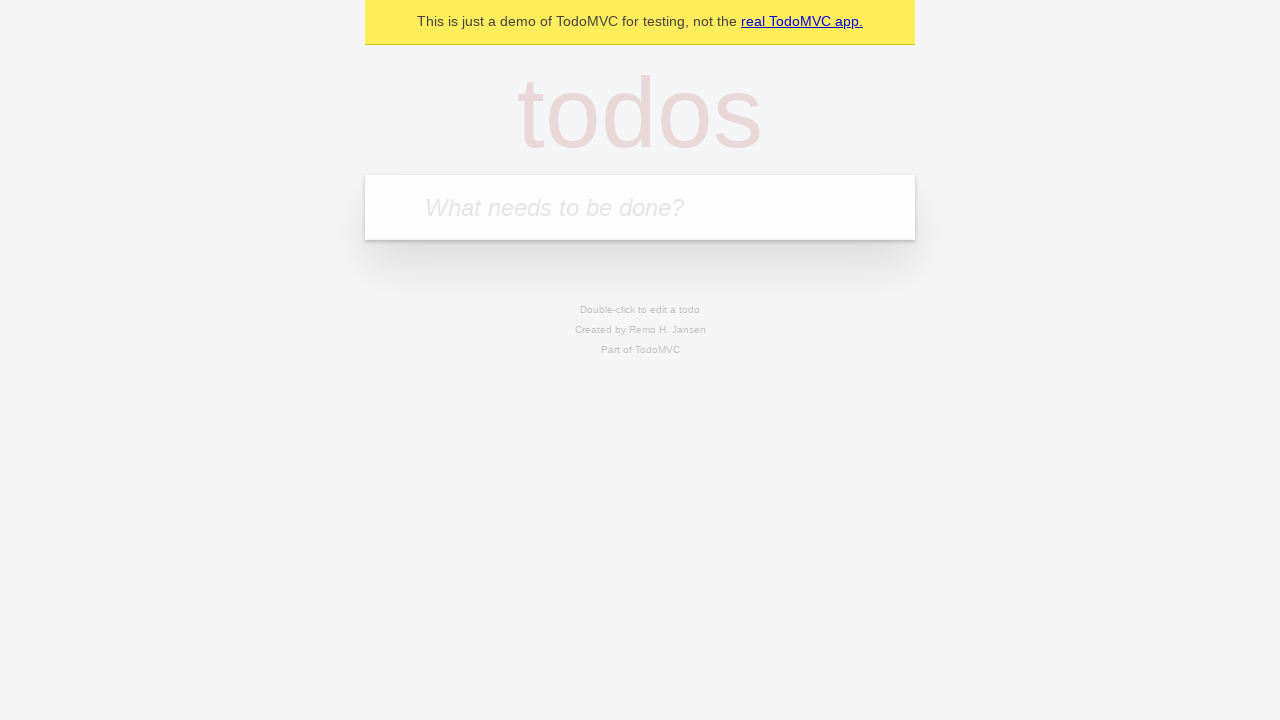

Filled new todo input with 'buy some cheese' on .new-todo
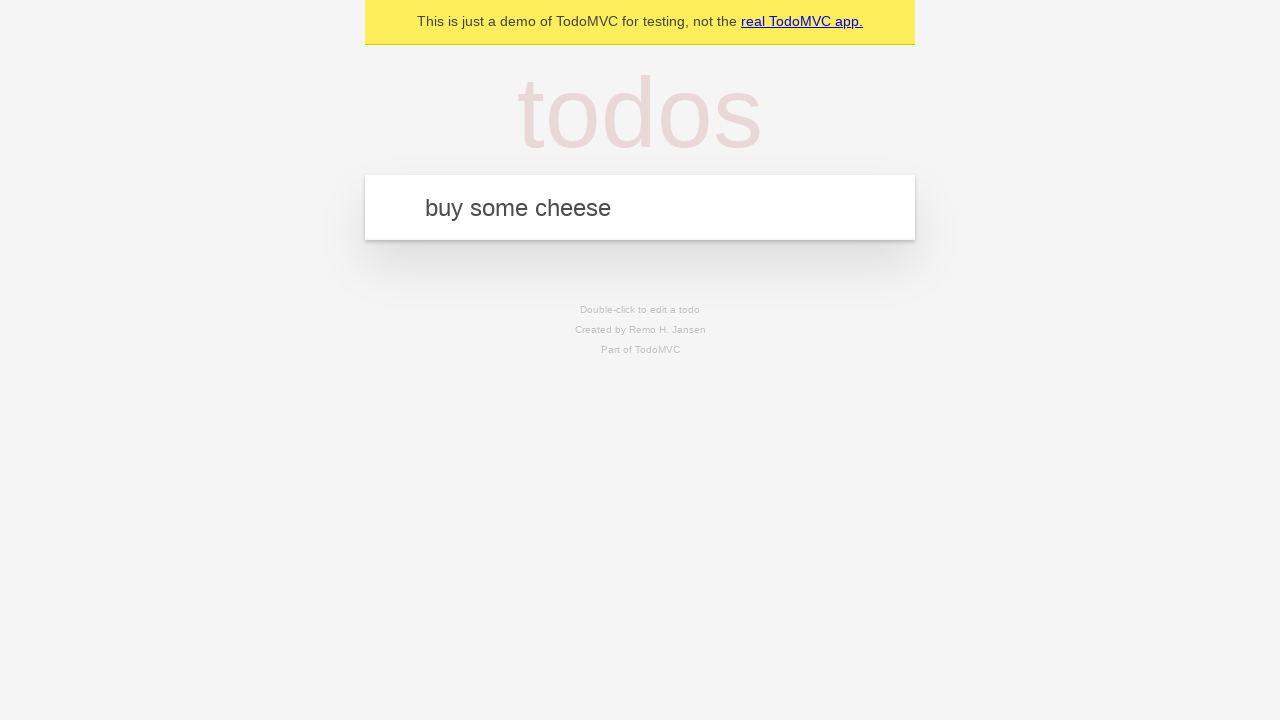

Pressed Enter to add first todo on .new-todo
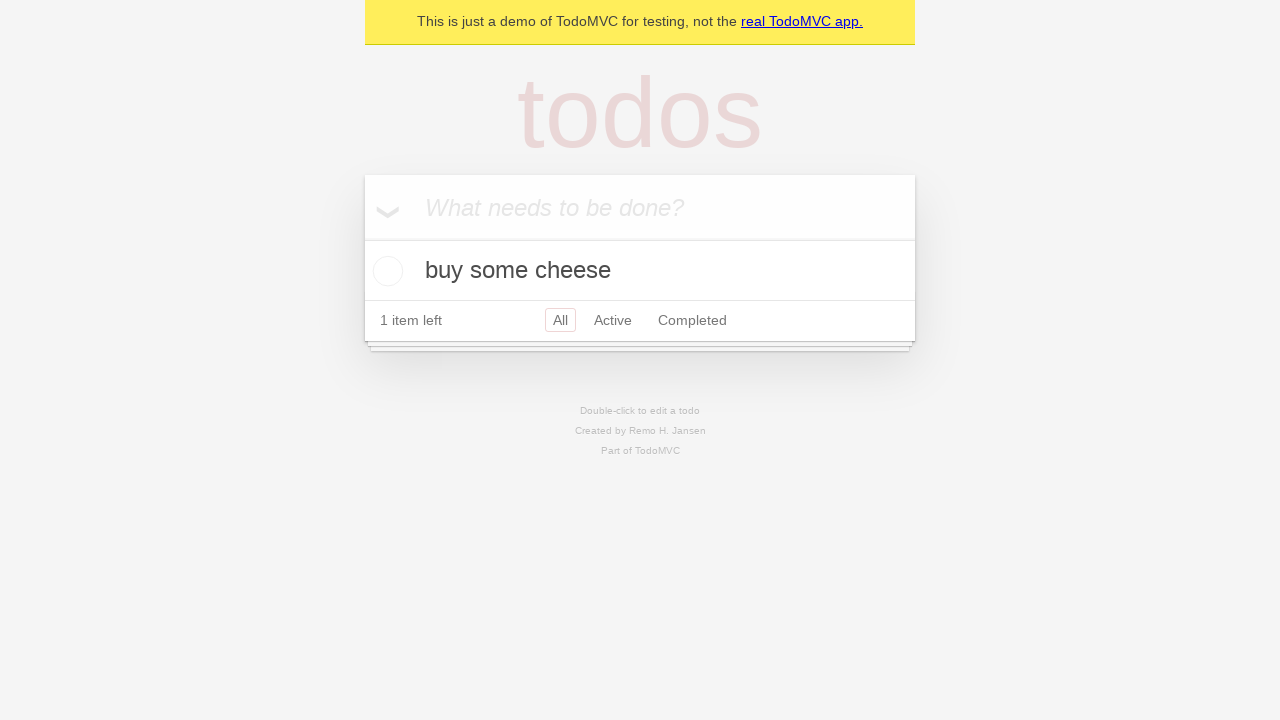

Filled new todo input with 'feed the cat' on .new-todo
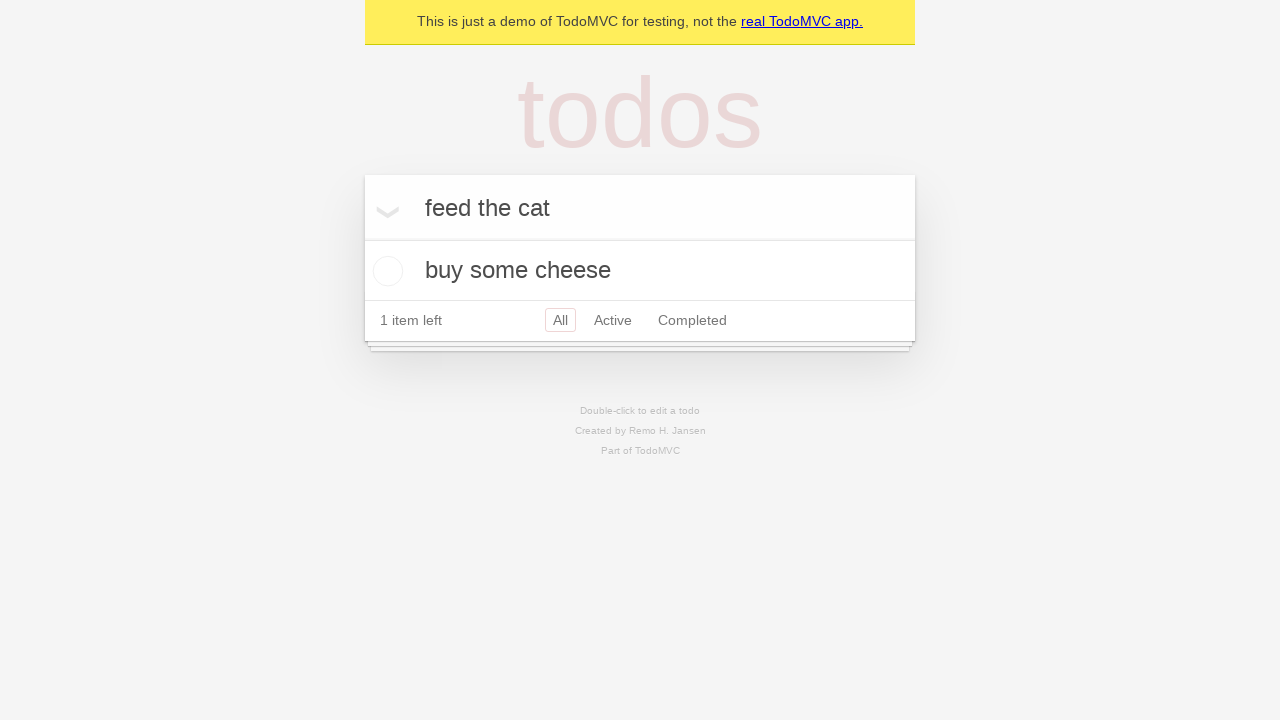

Pressed Enter to add second todo on .new-todo
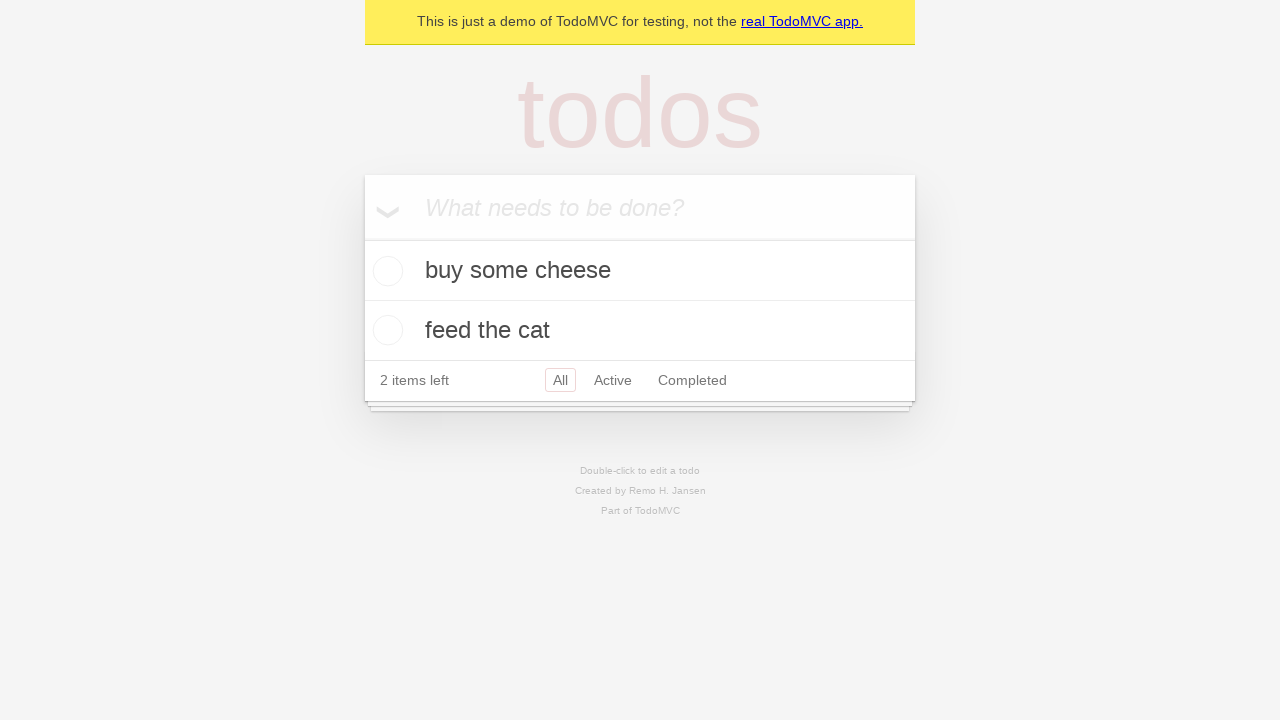

Filled new todo input with 'book a doctors appointment' on .new-todo
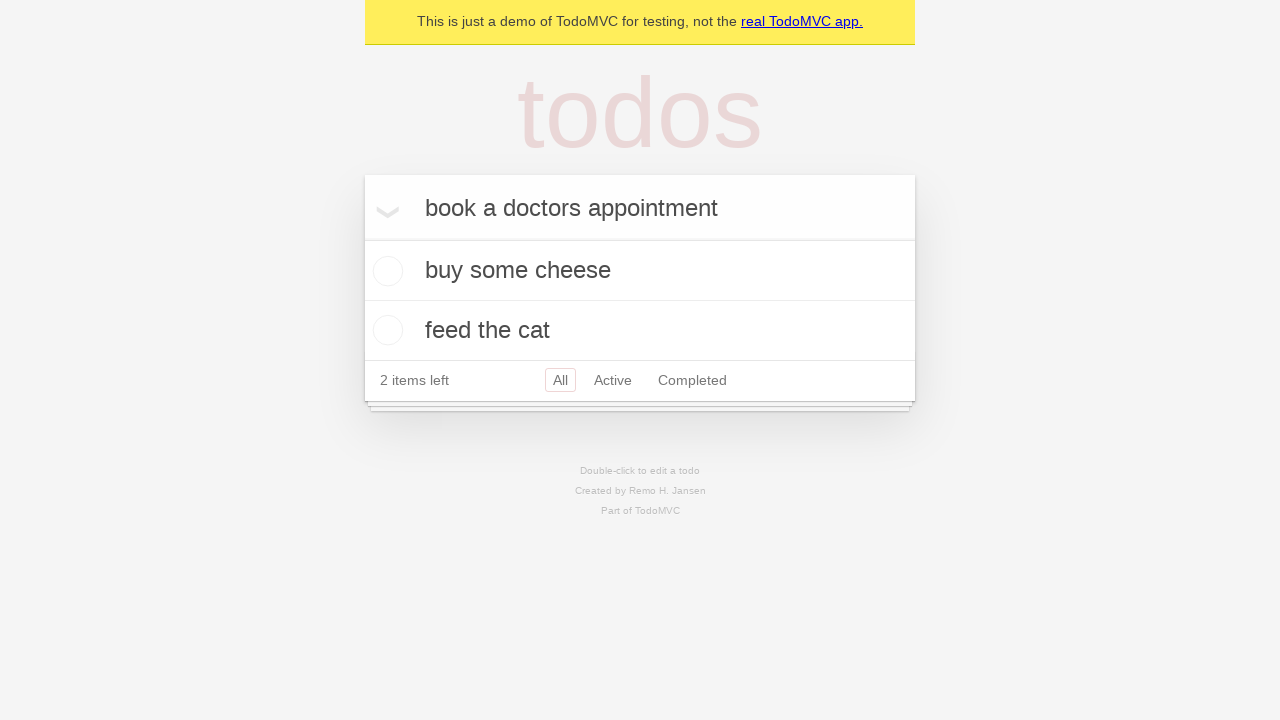

Pressed Enter to add third todo on .new-todo
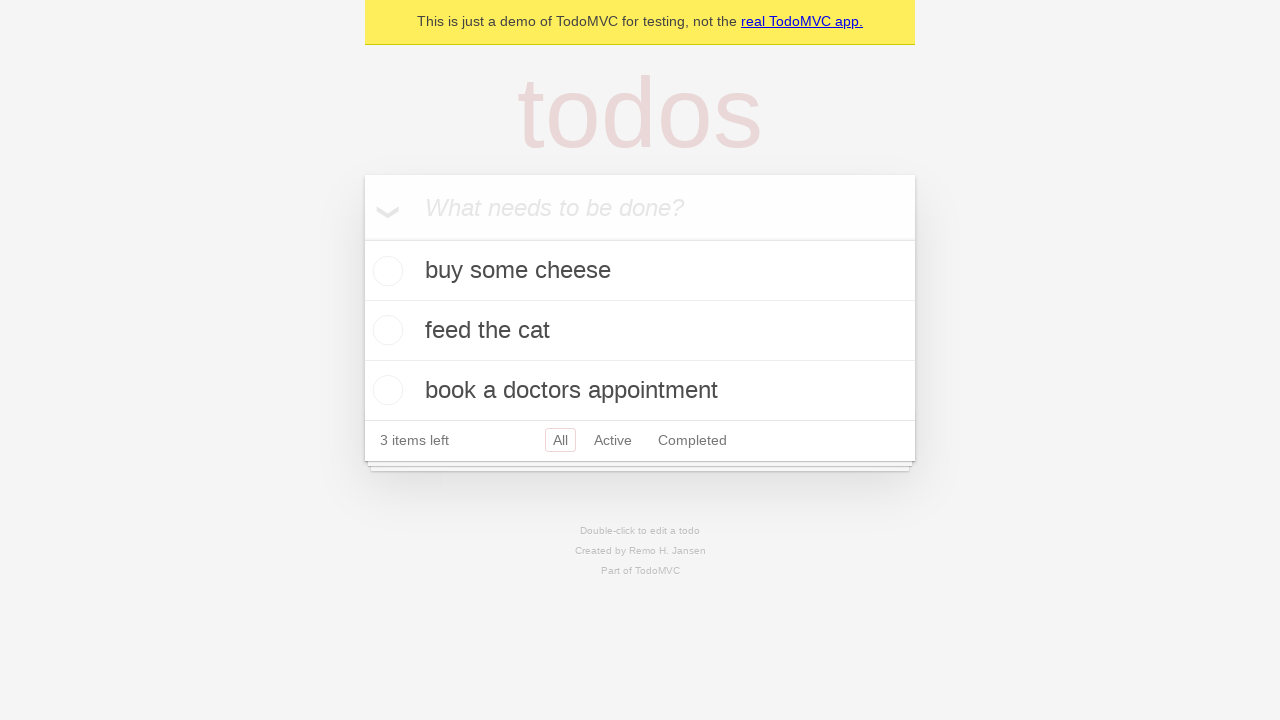

Waited for third todo item to be visible
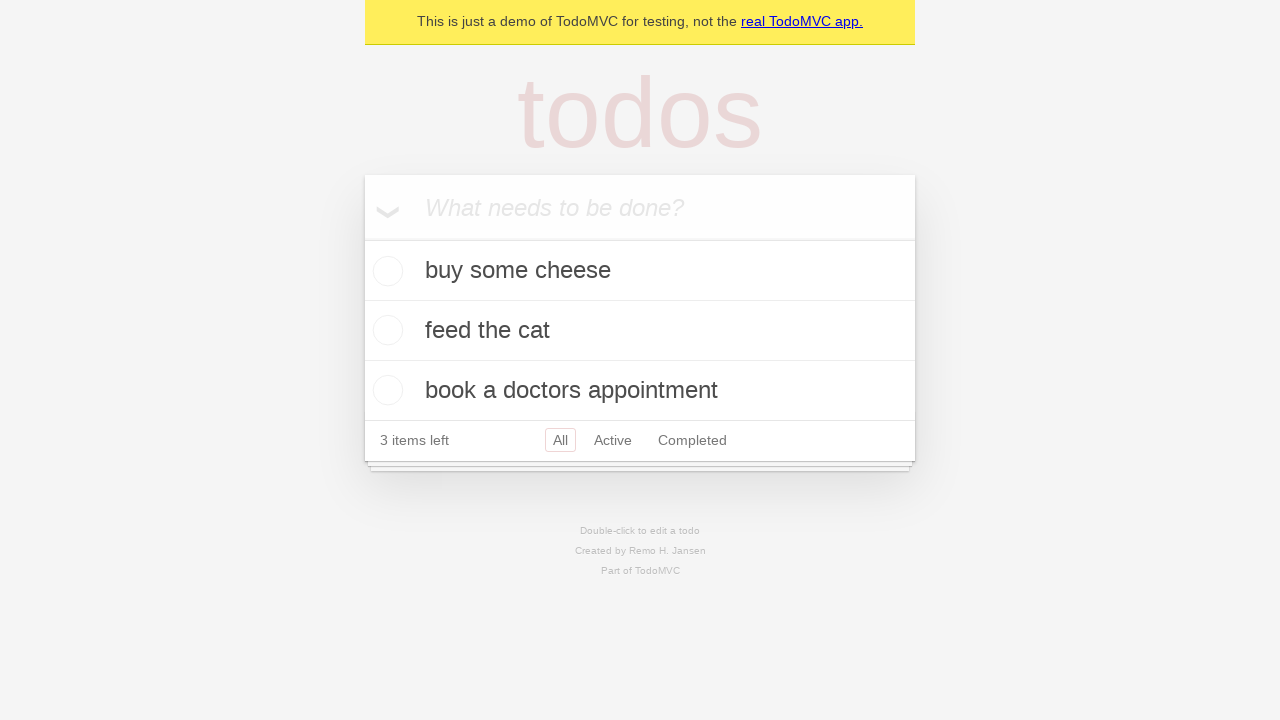

Clicked Active filter button at (613, 440) on .filters >> text=Active
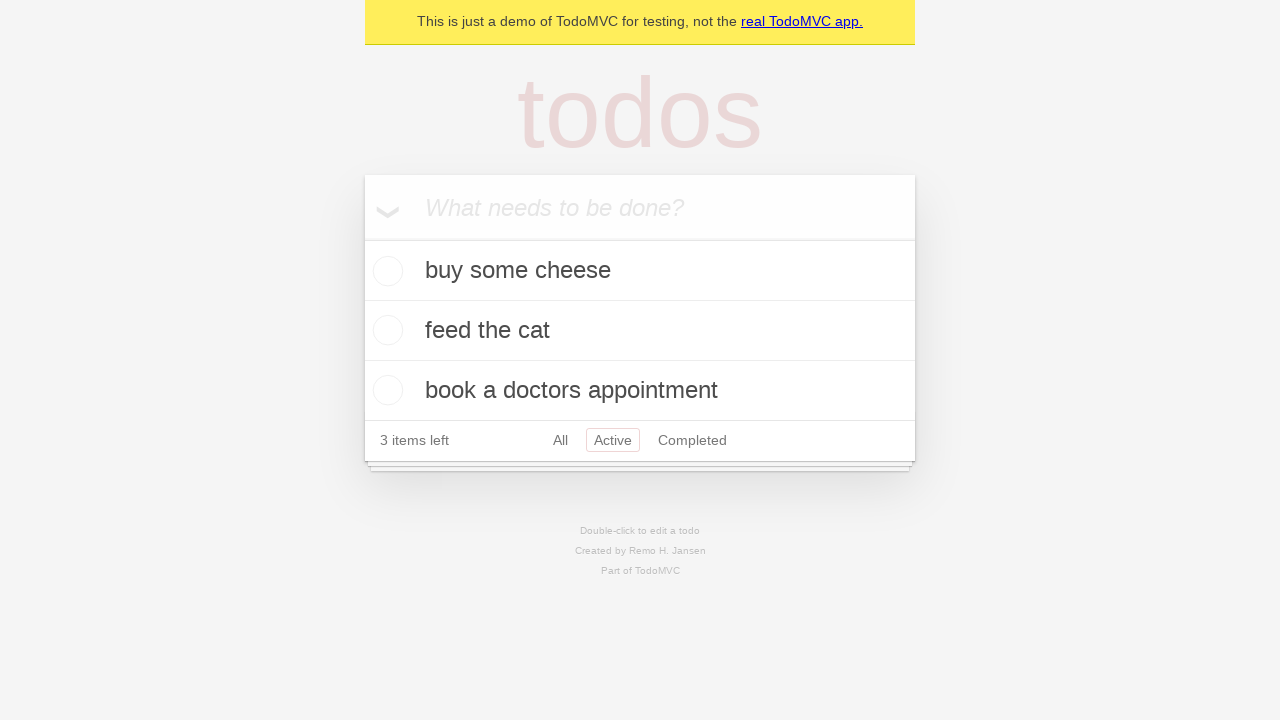

Clicked Completed filter button to highlight currently applied filter at (692, 440) on .filters >> text=Completed
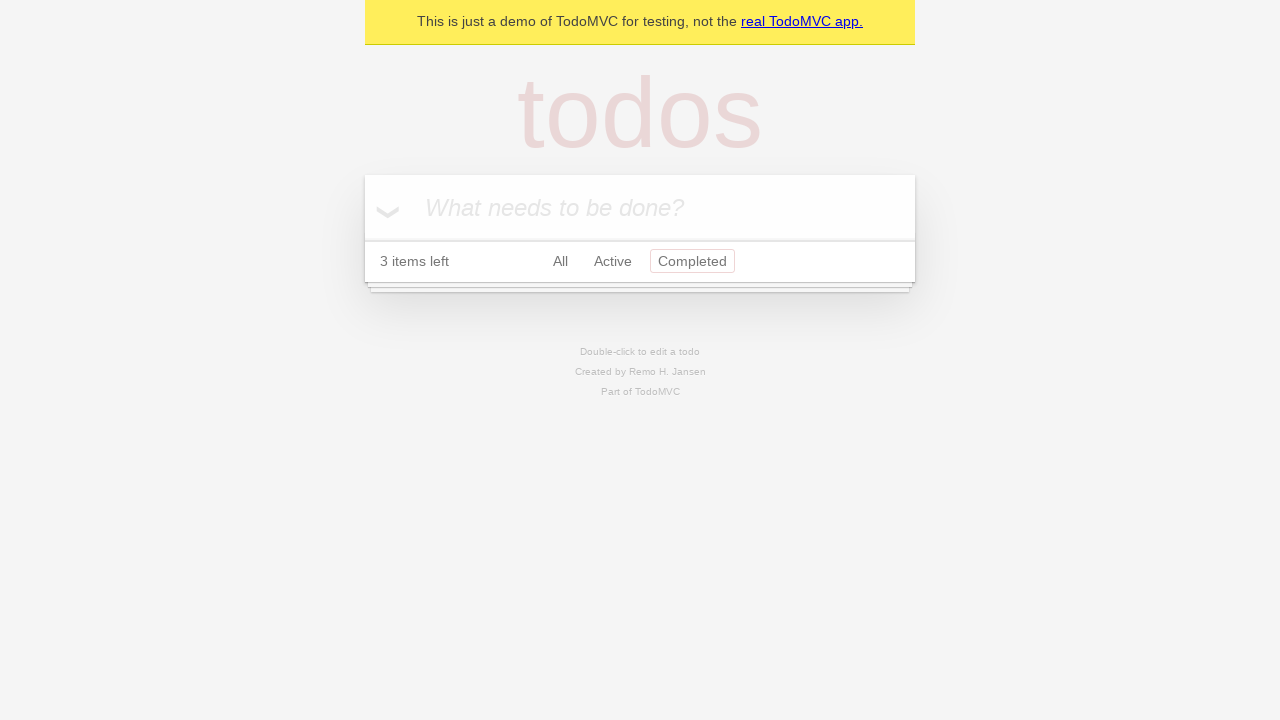

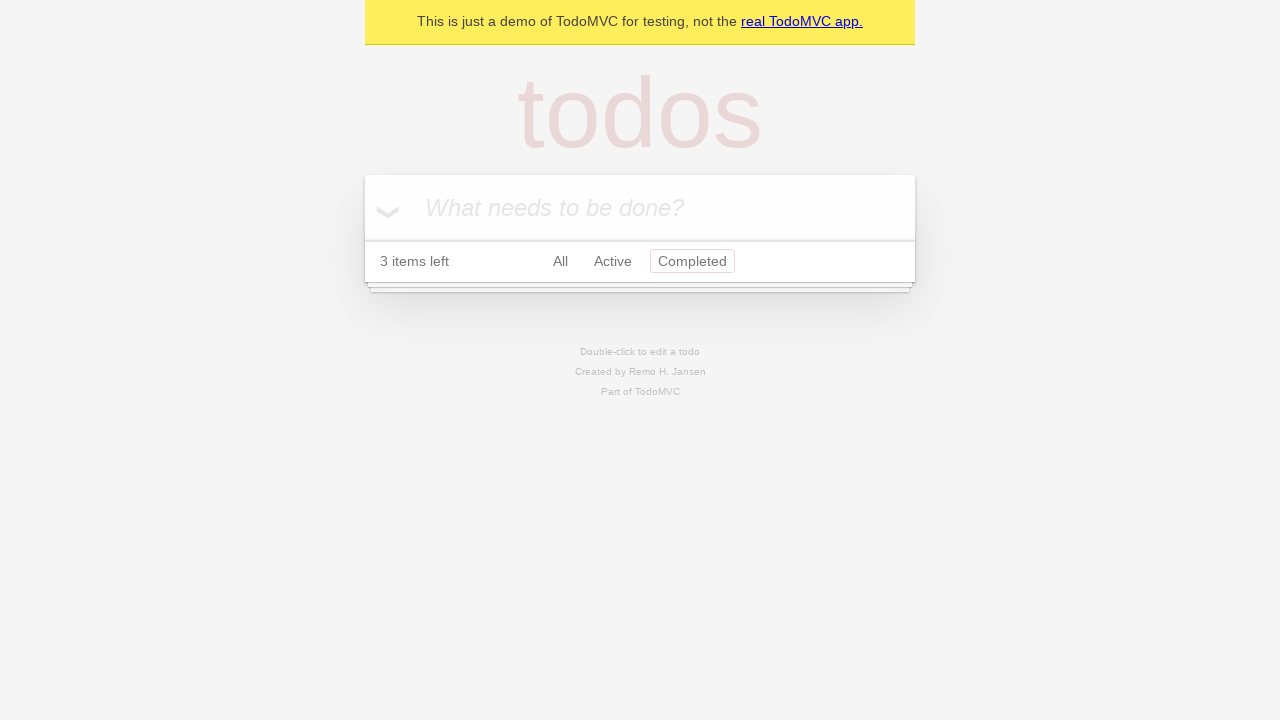